Tests that a todo item is removed when edited to an empty string

Starting URL: https://demo.playwright.dev/todomvc

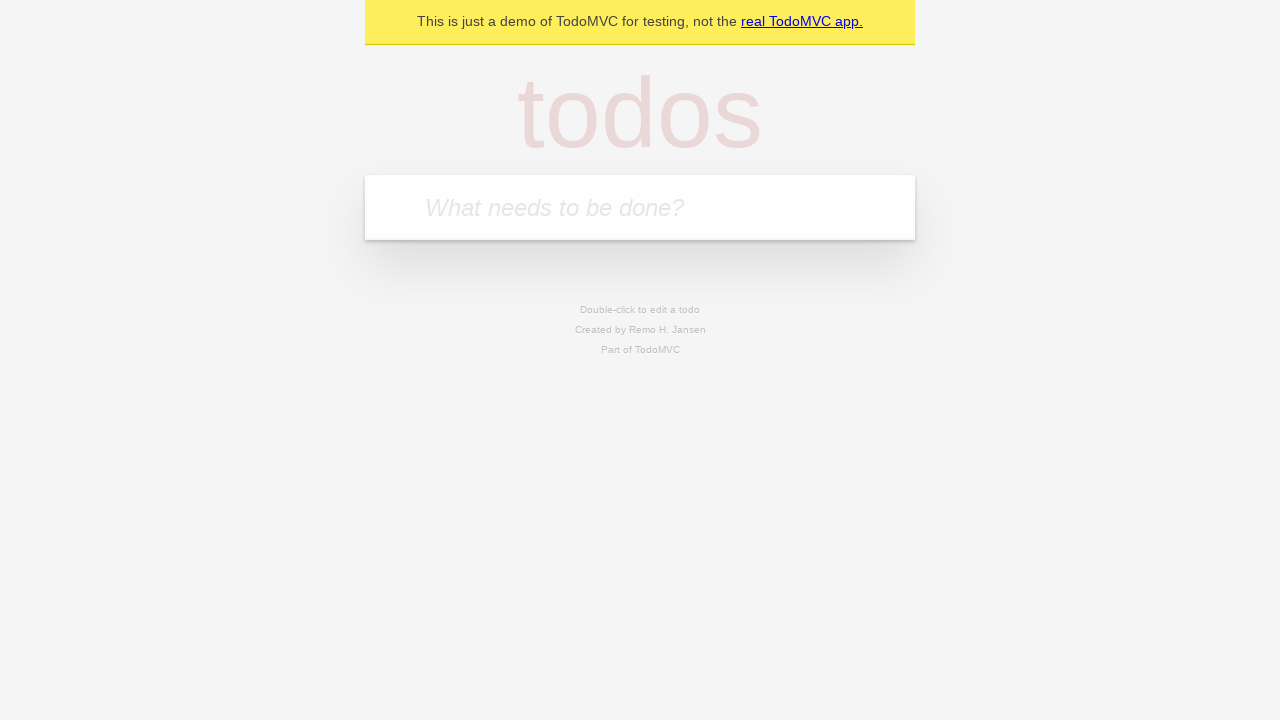

Filled todo input with 'buy some cheese' on internal:attr=[placeholder="What needs to be done?"i]
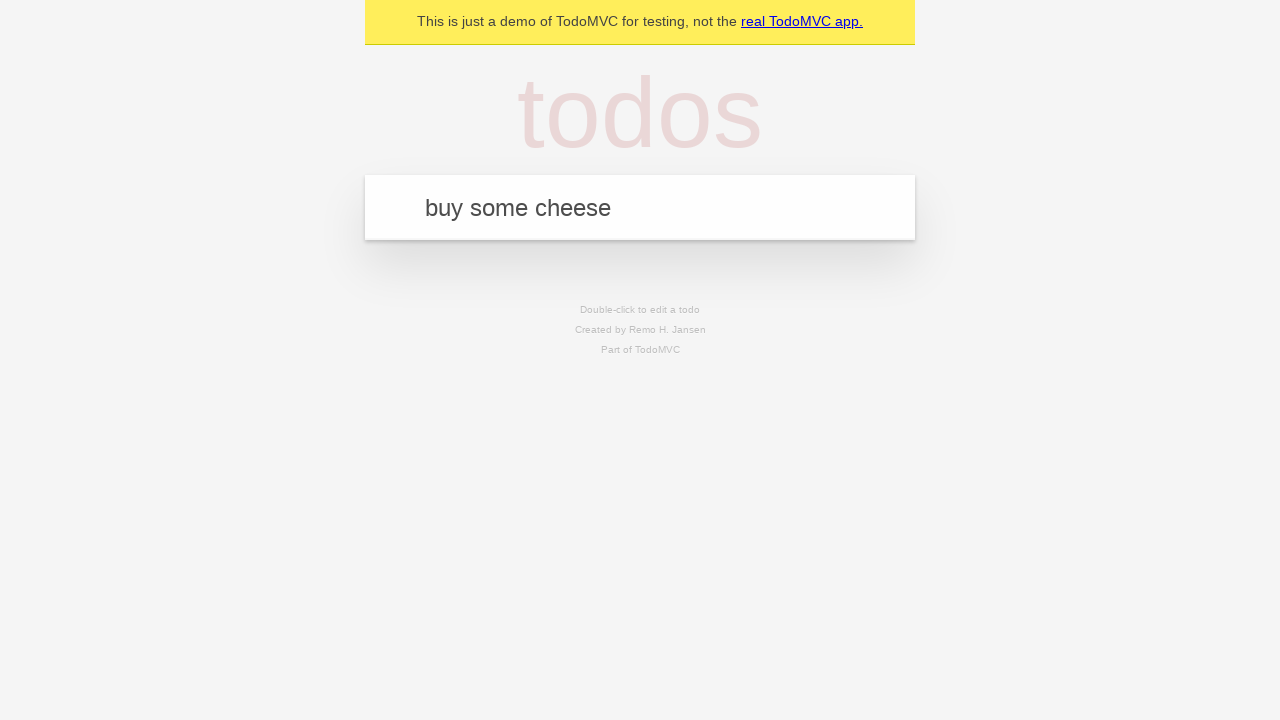

Pressed Enter to add first todo item on internal:attr=[placeholder="What needs to be done?"i]
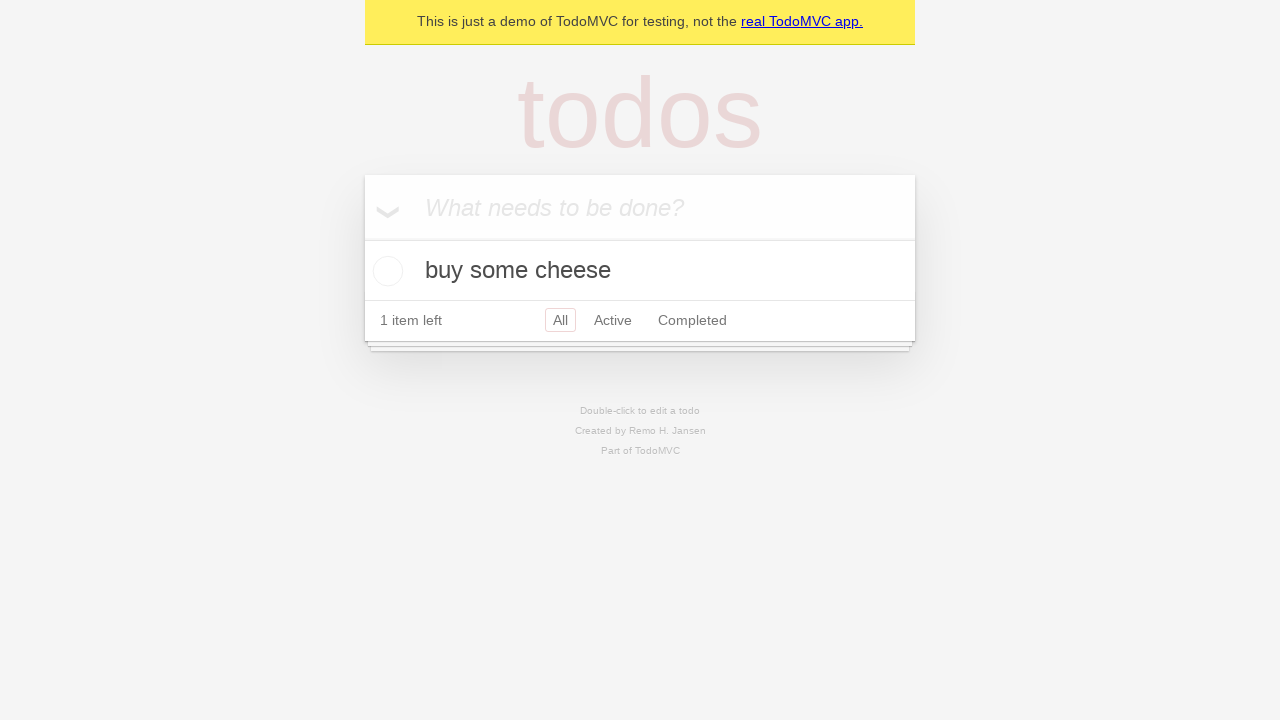

Filled todo input with 'feed the cat' on internal:attr=[placeholder="What needs to be done?"i]
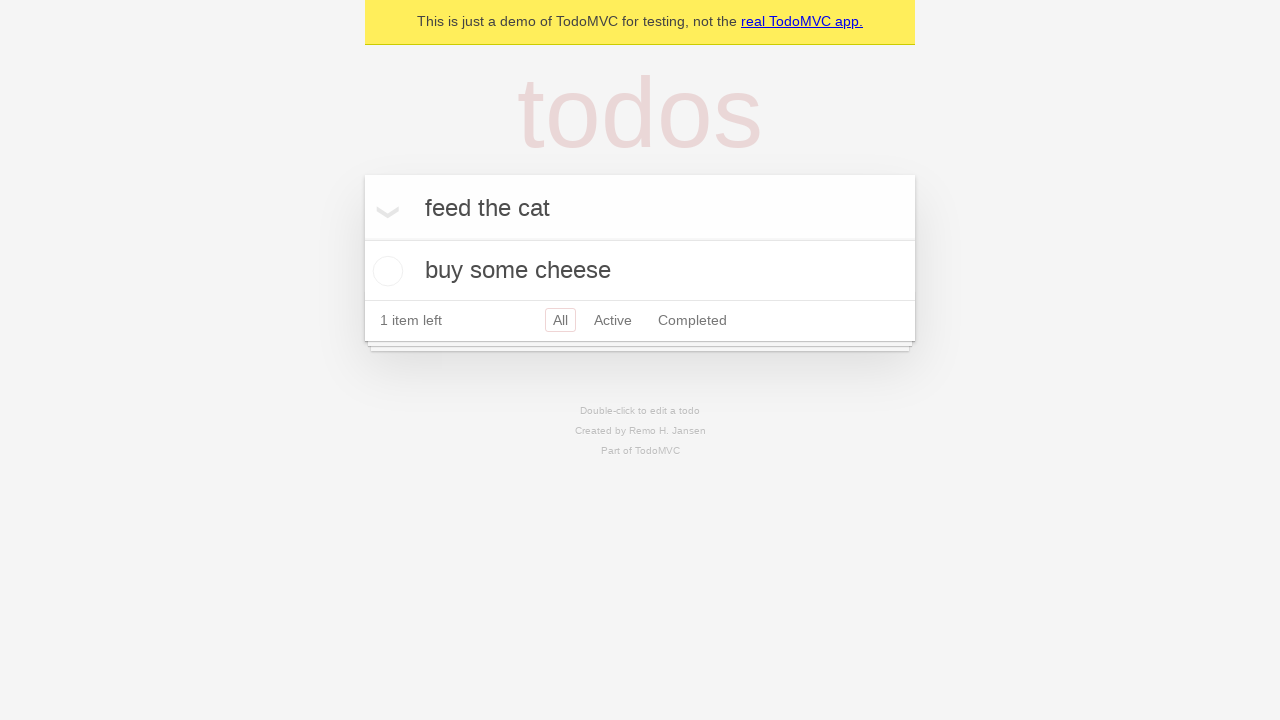

Pressed Enter to add second todo item on internal:attr=[placeholder="What needs to be done?"i]
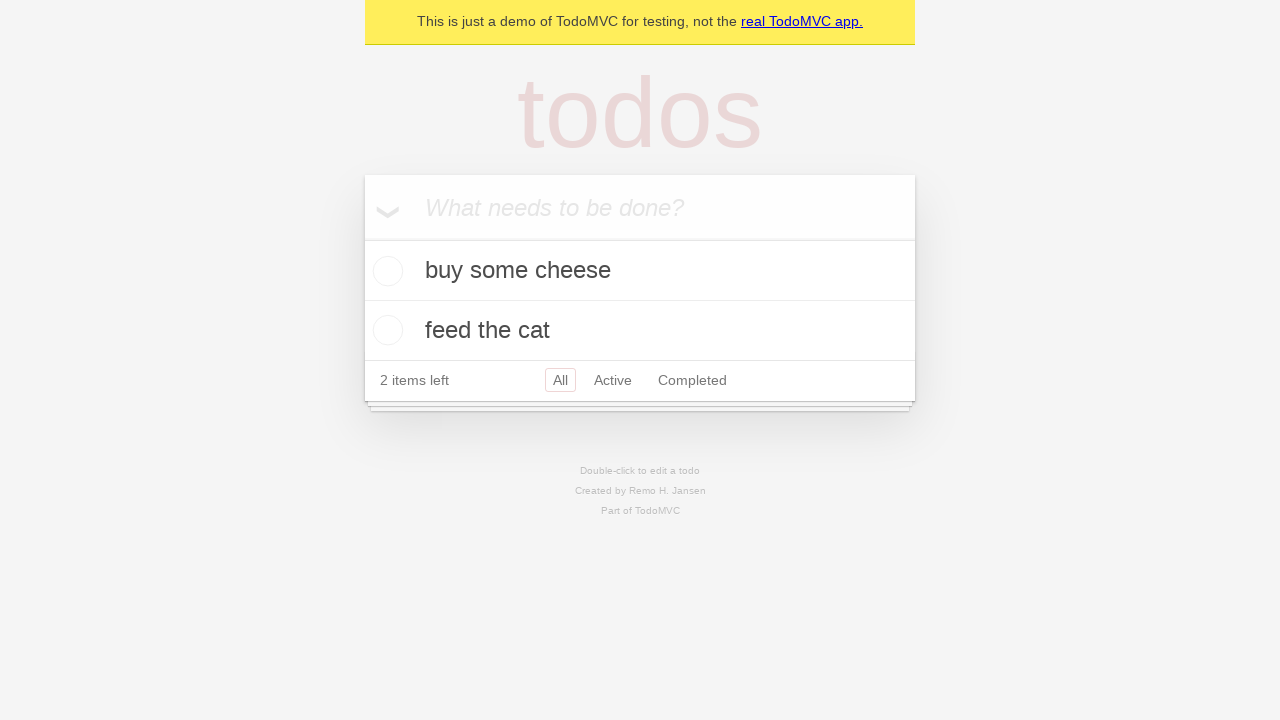

Filled todo input with 'book a doctors appointment' on internal:attr=[placeholder="What needs to be done?"i]
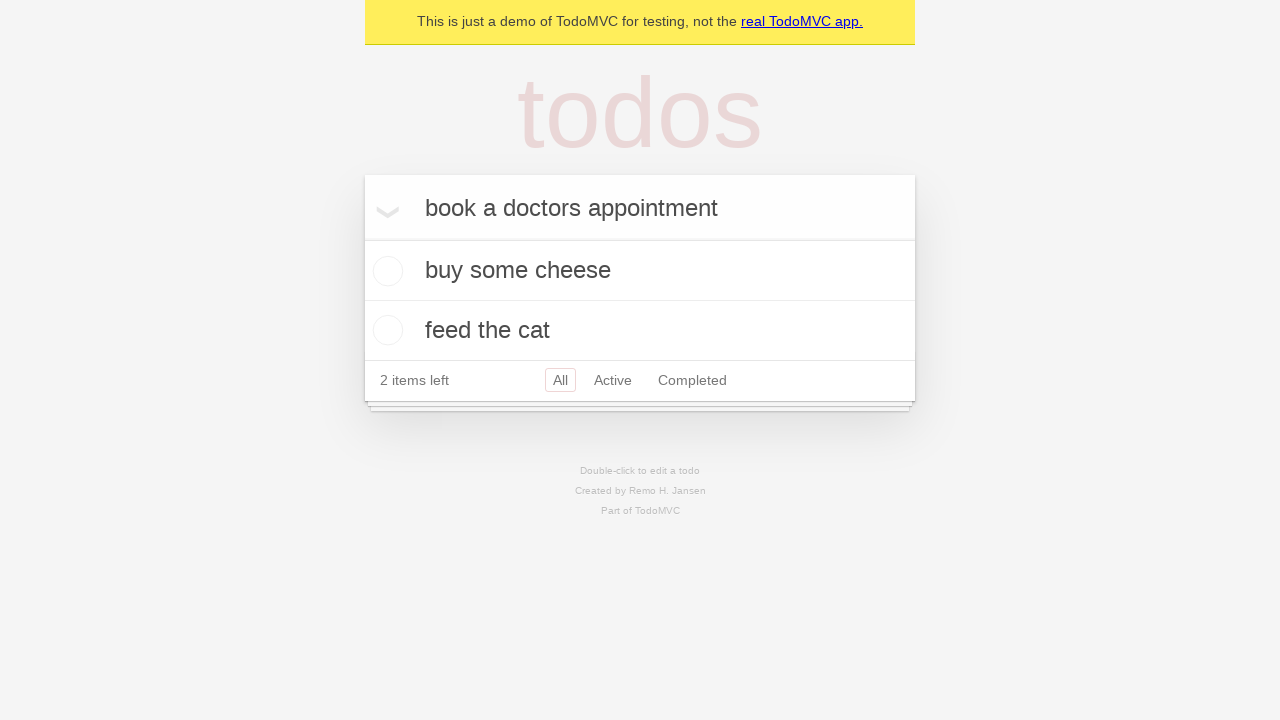

Pressed Enter to add third todo item on internal:attr=[placeholder="What needs to be done?"i]
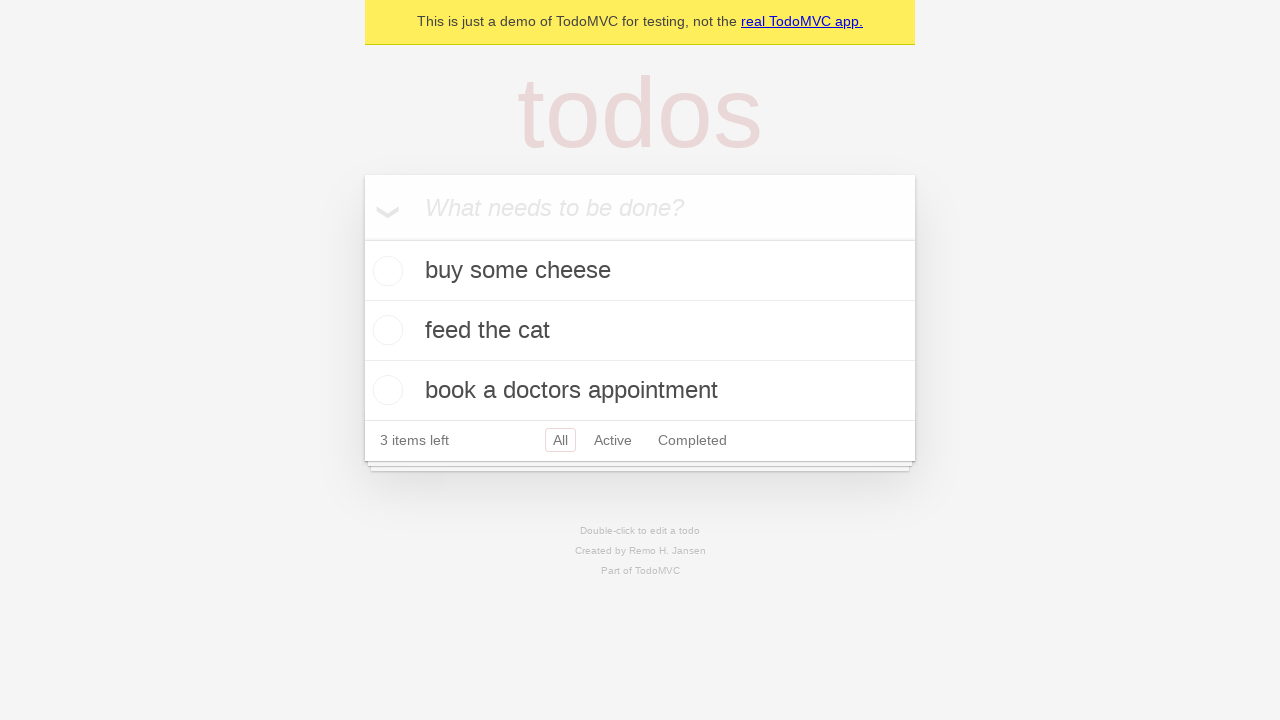

Double-clicked second todo item to enter edit mode at (640, 331) on internal:testid=[data-testid="todo-item"s] >> nth=1
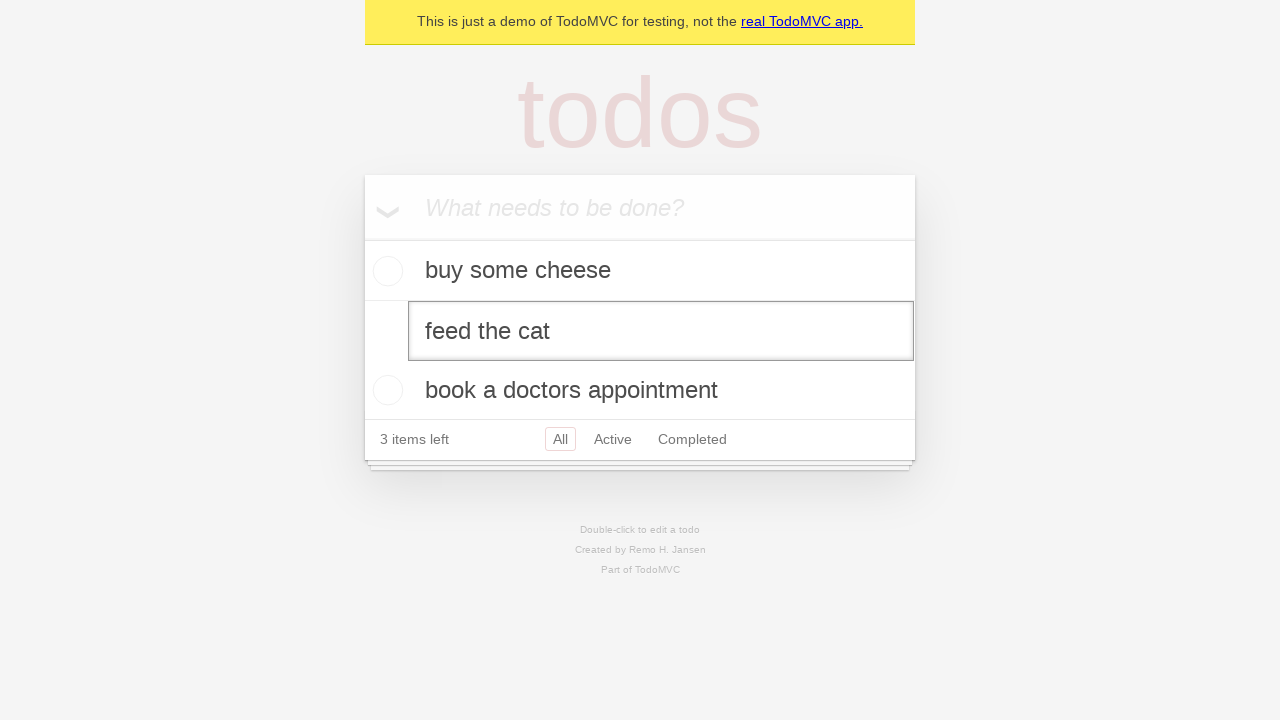

Cleared the edit textbox to empty string on internal:testid=[data-testid="todo-item"s] >> nth=1 >> internal:role=textbox[nam
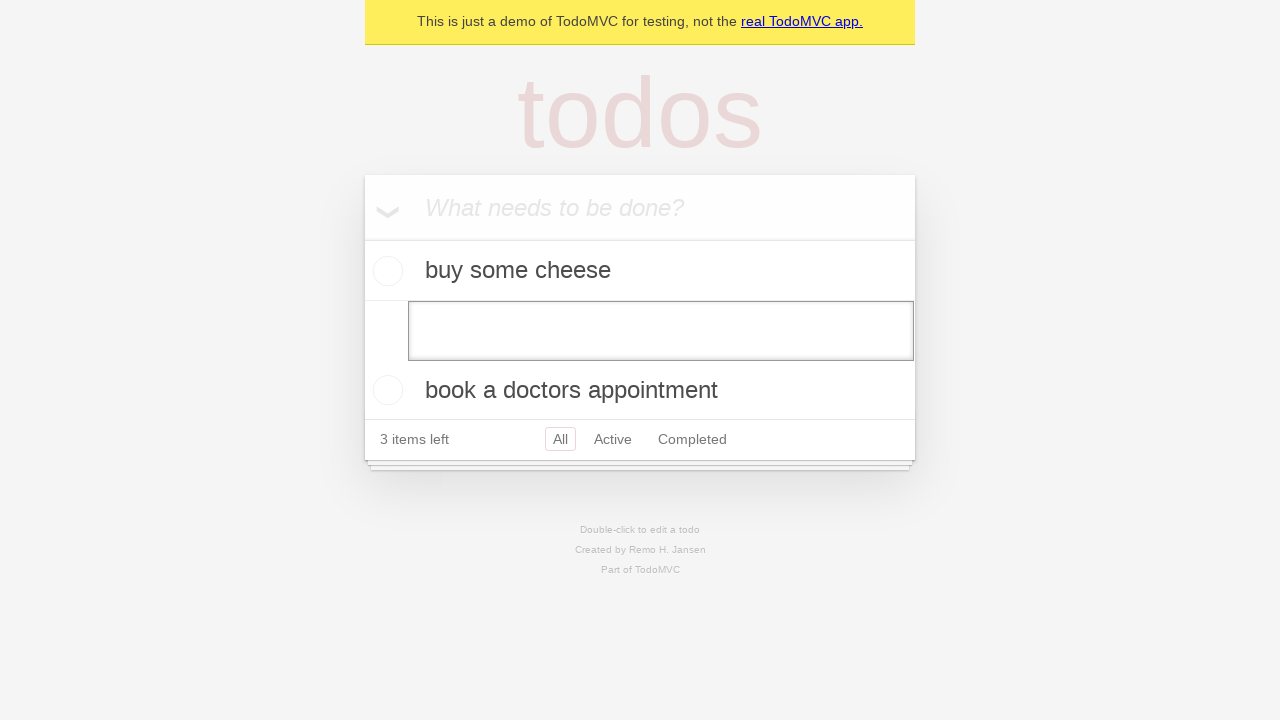

Pressed Enter to confirm empty edit and remove todo item on internal:testid=[data-testid="todo-item"s] >> nth=1 >> internal:role=textbox[nam
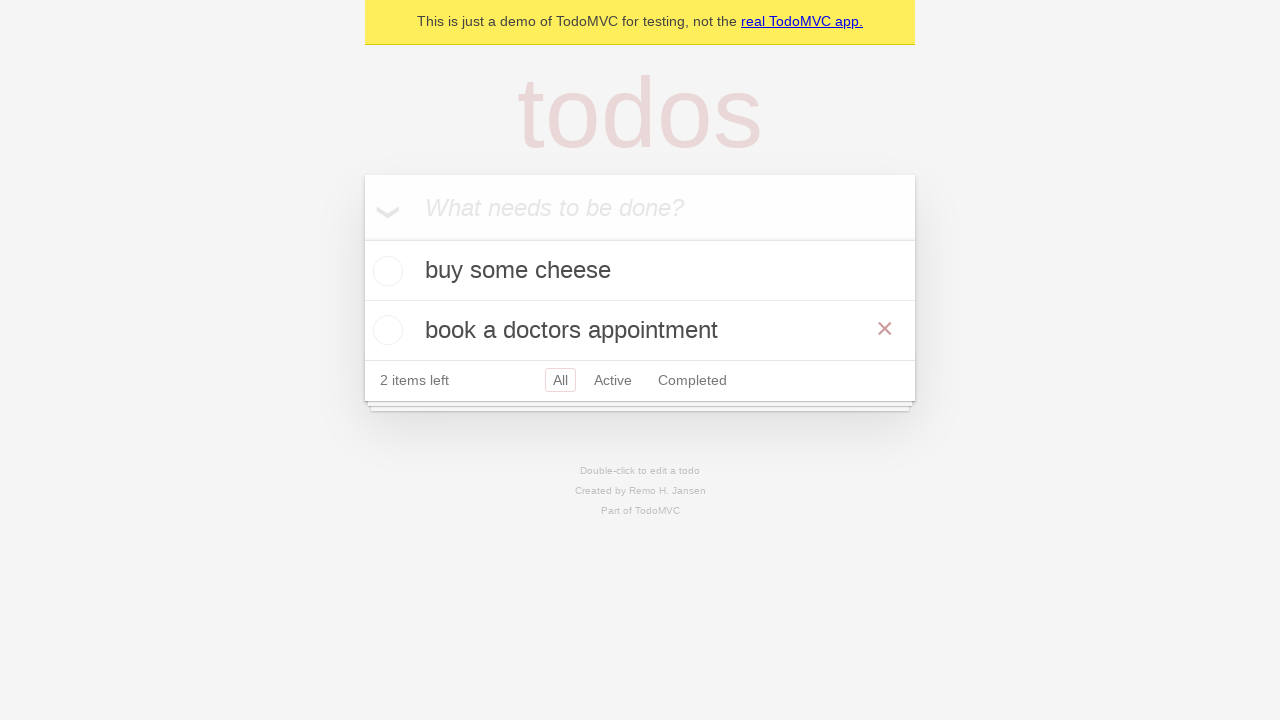

Verified remaining todo items are present (should be 2 items)
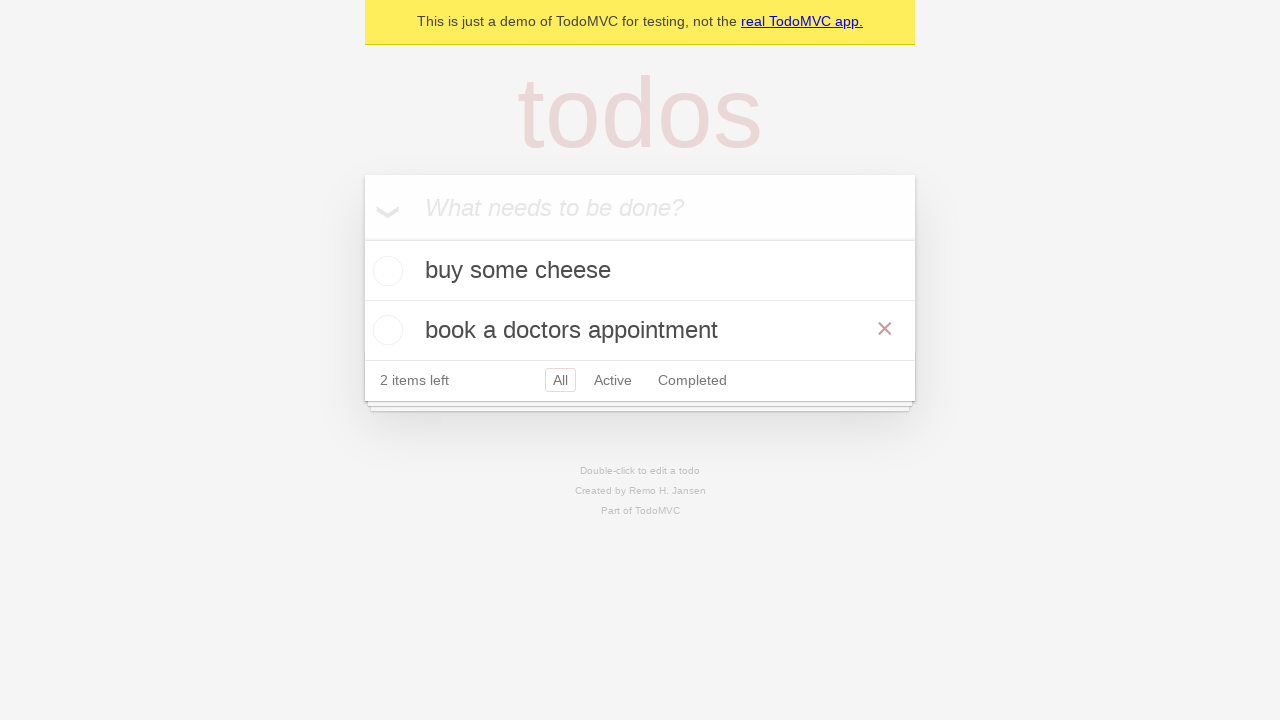

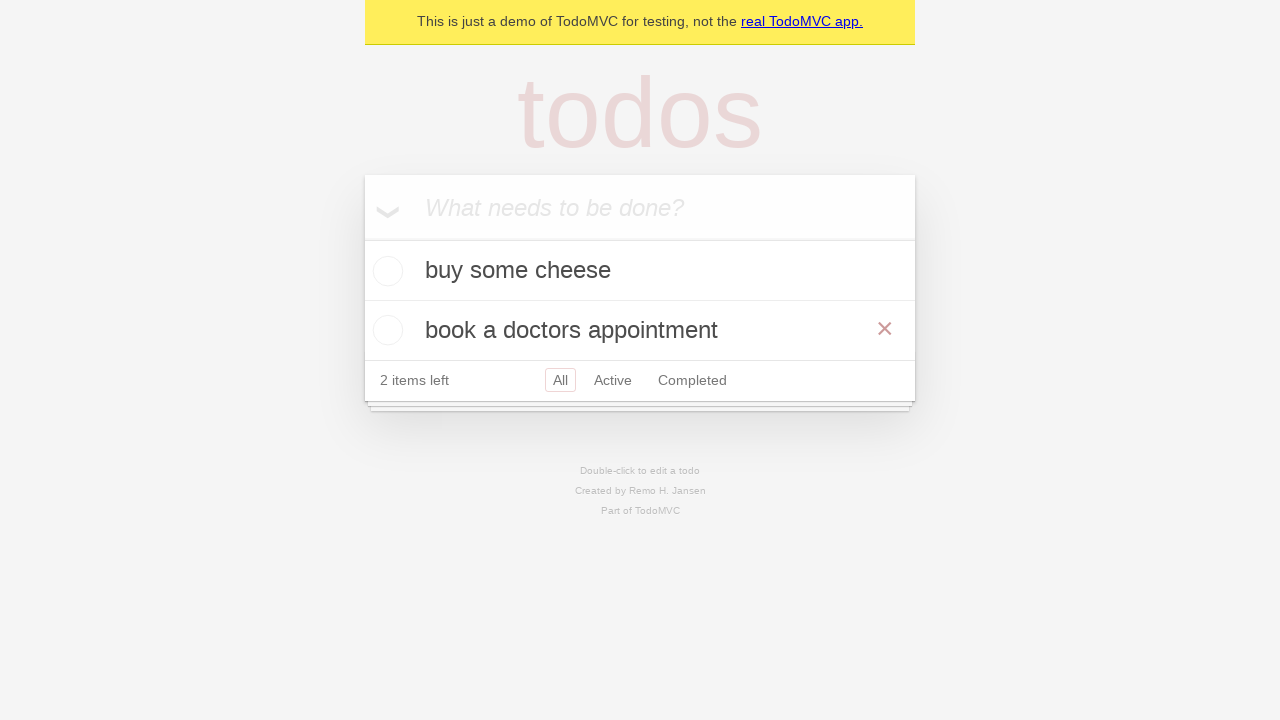